Navigates to a dropdown practice page and maximizes the browser window. The commented code suggests selecting from a currency dropdown, which can be included as the intended test behavior.

Starting URL: https://rahulshettyacademy.com/dropdownsPractise/

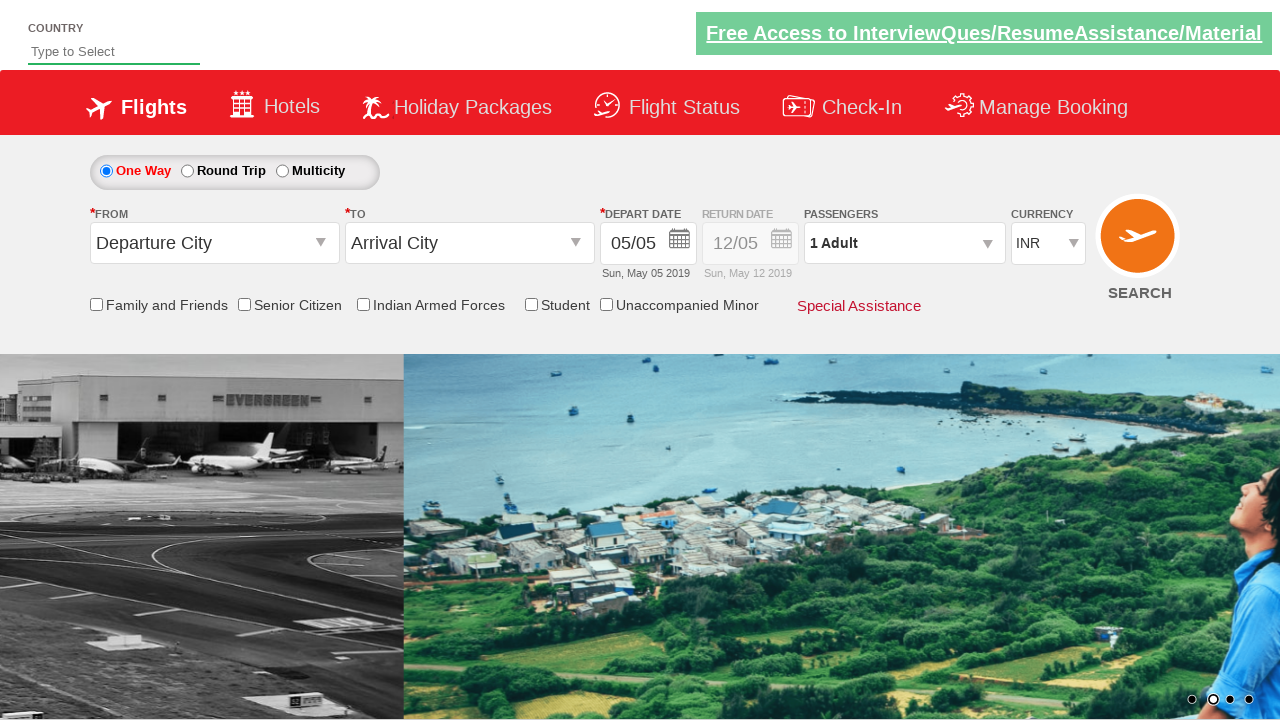

Navigated to dropdown practice page
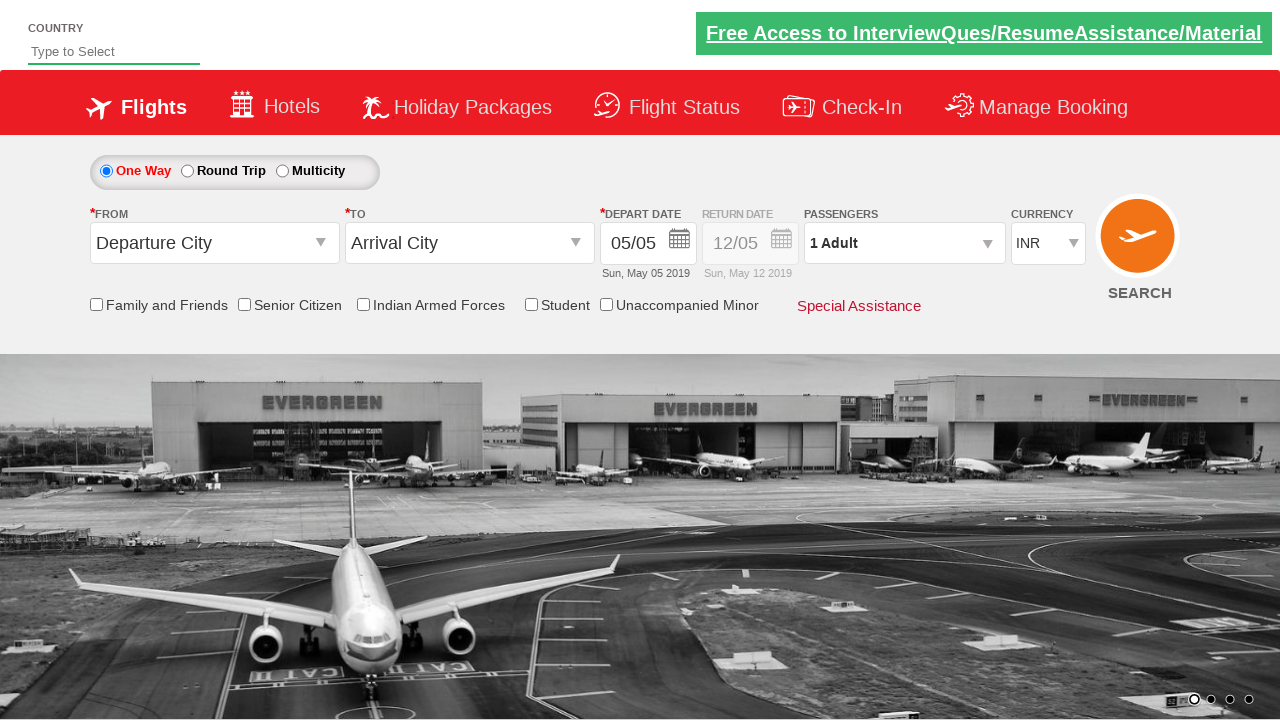

Maximized browser window to 1920x1080
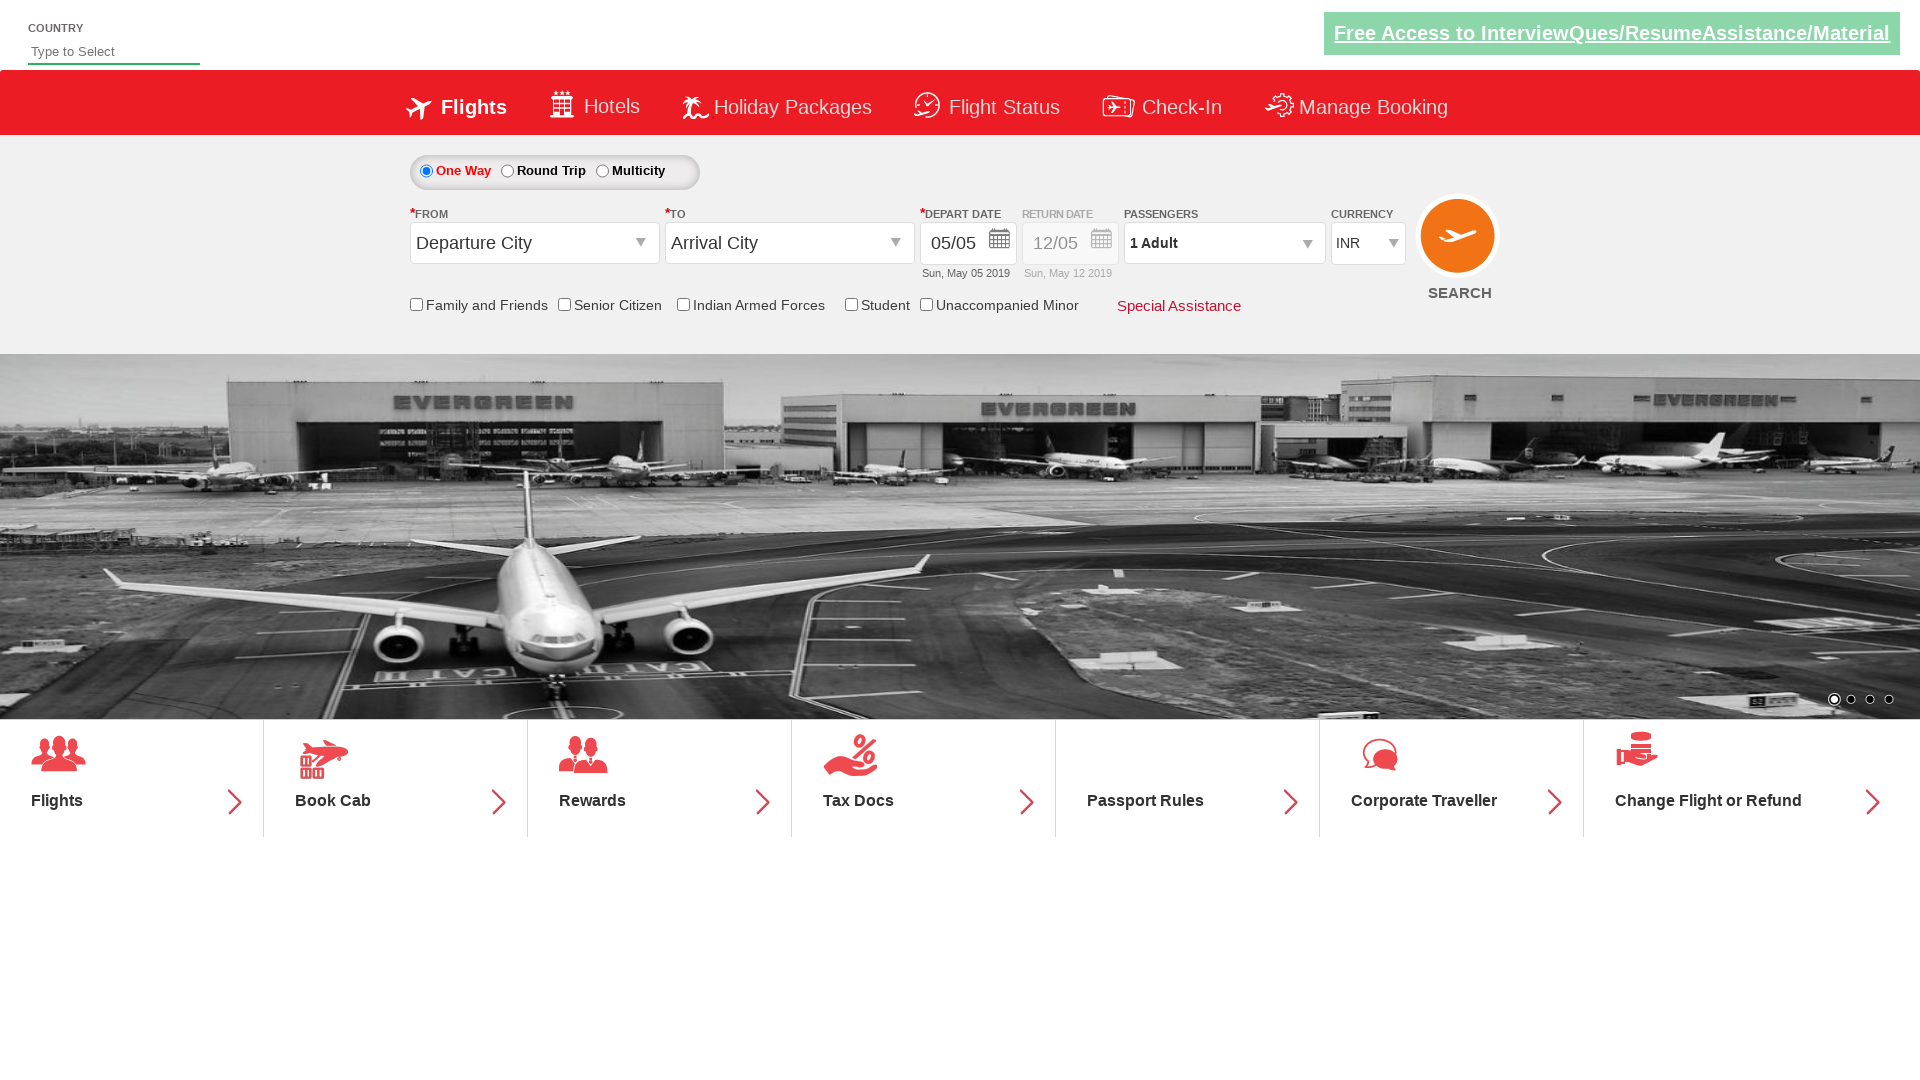

Currency dropdown became visible
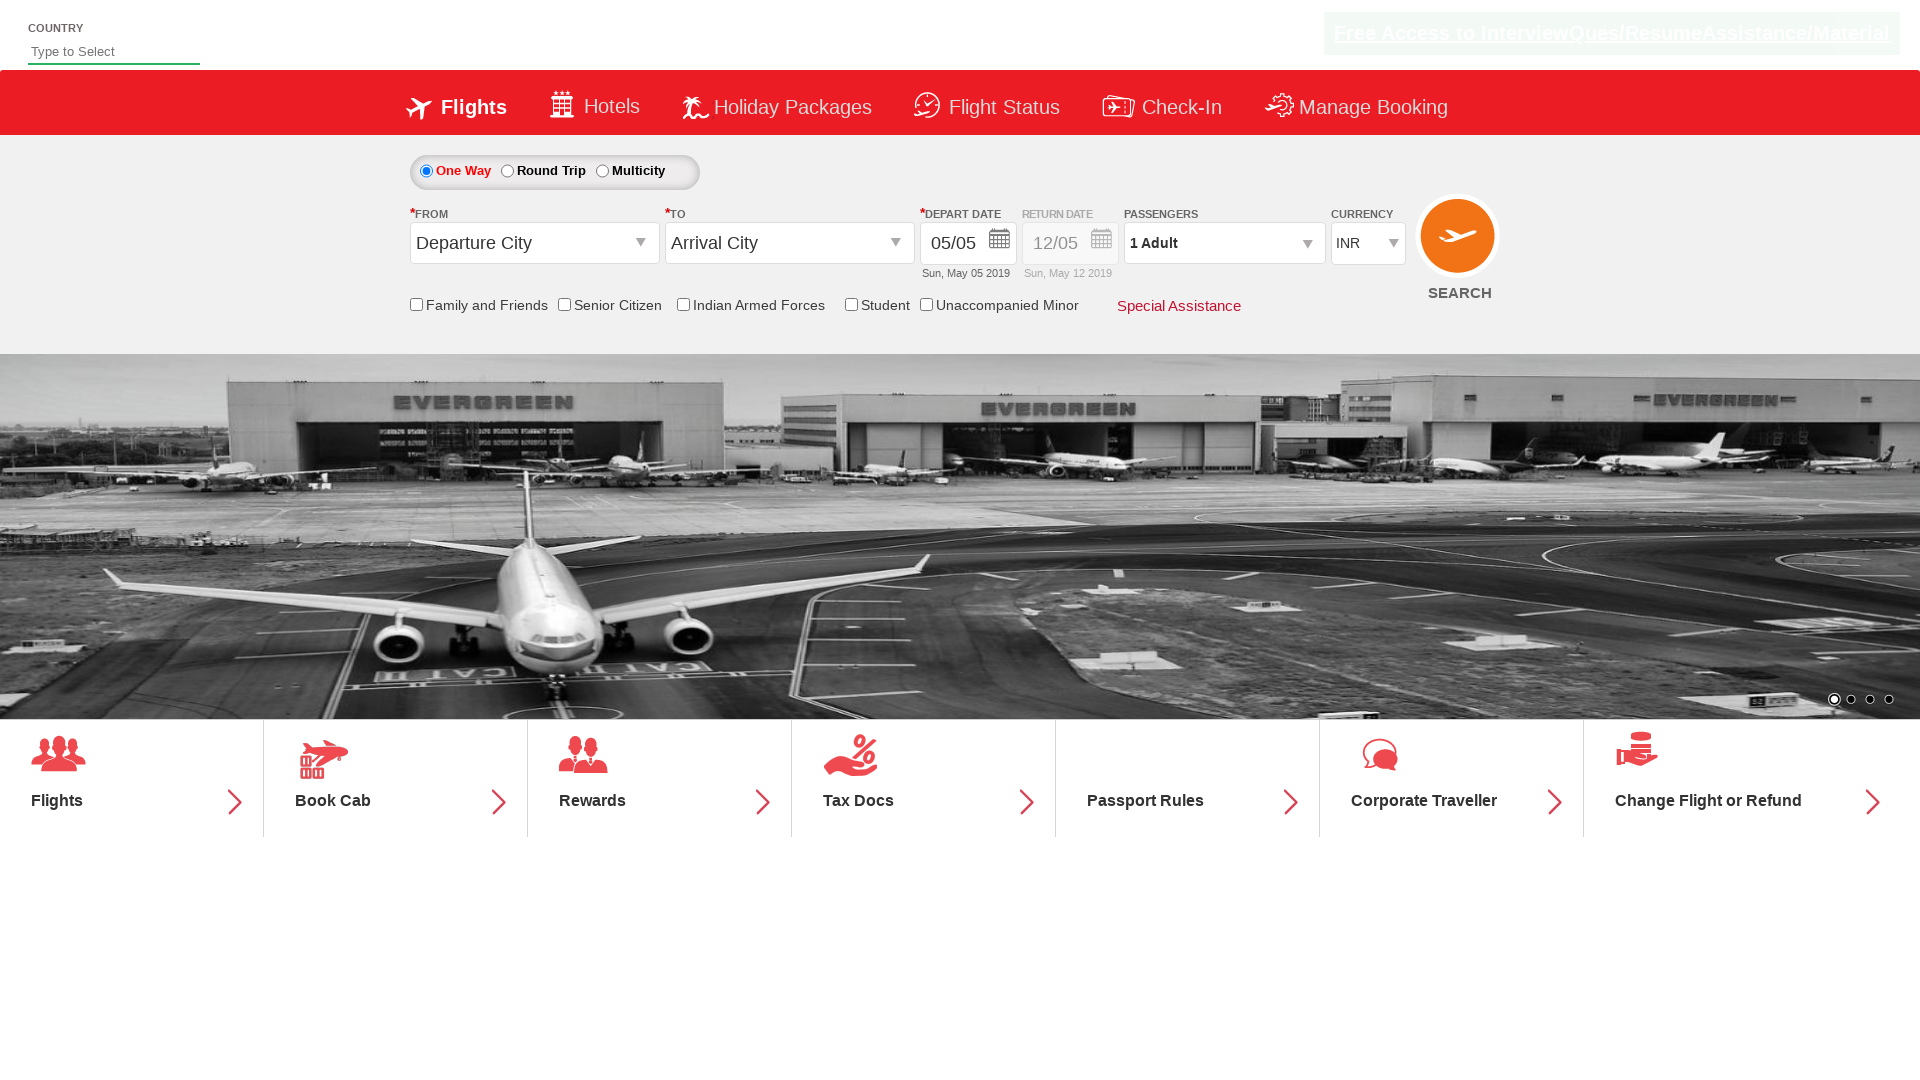

Selected 4th currency option from dropdown (index 3) on #ctl00_mainContent_DropDownListCurrency
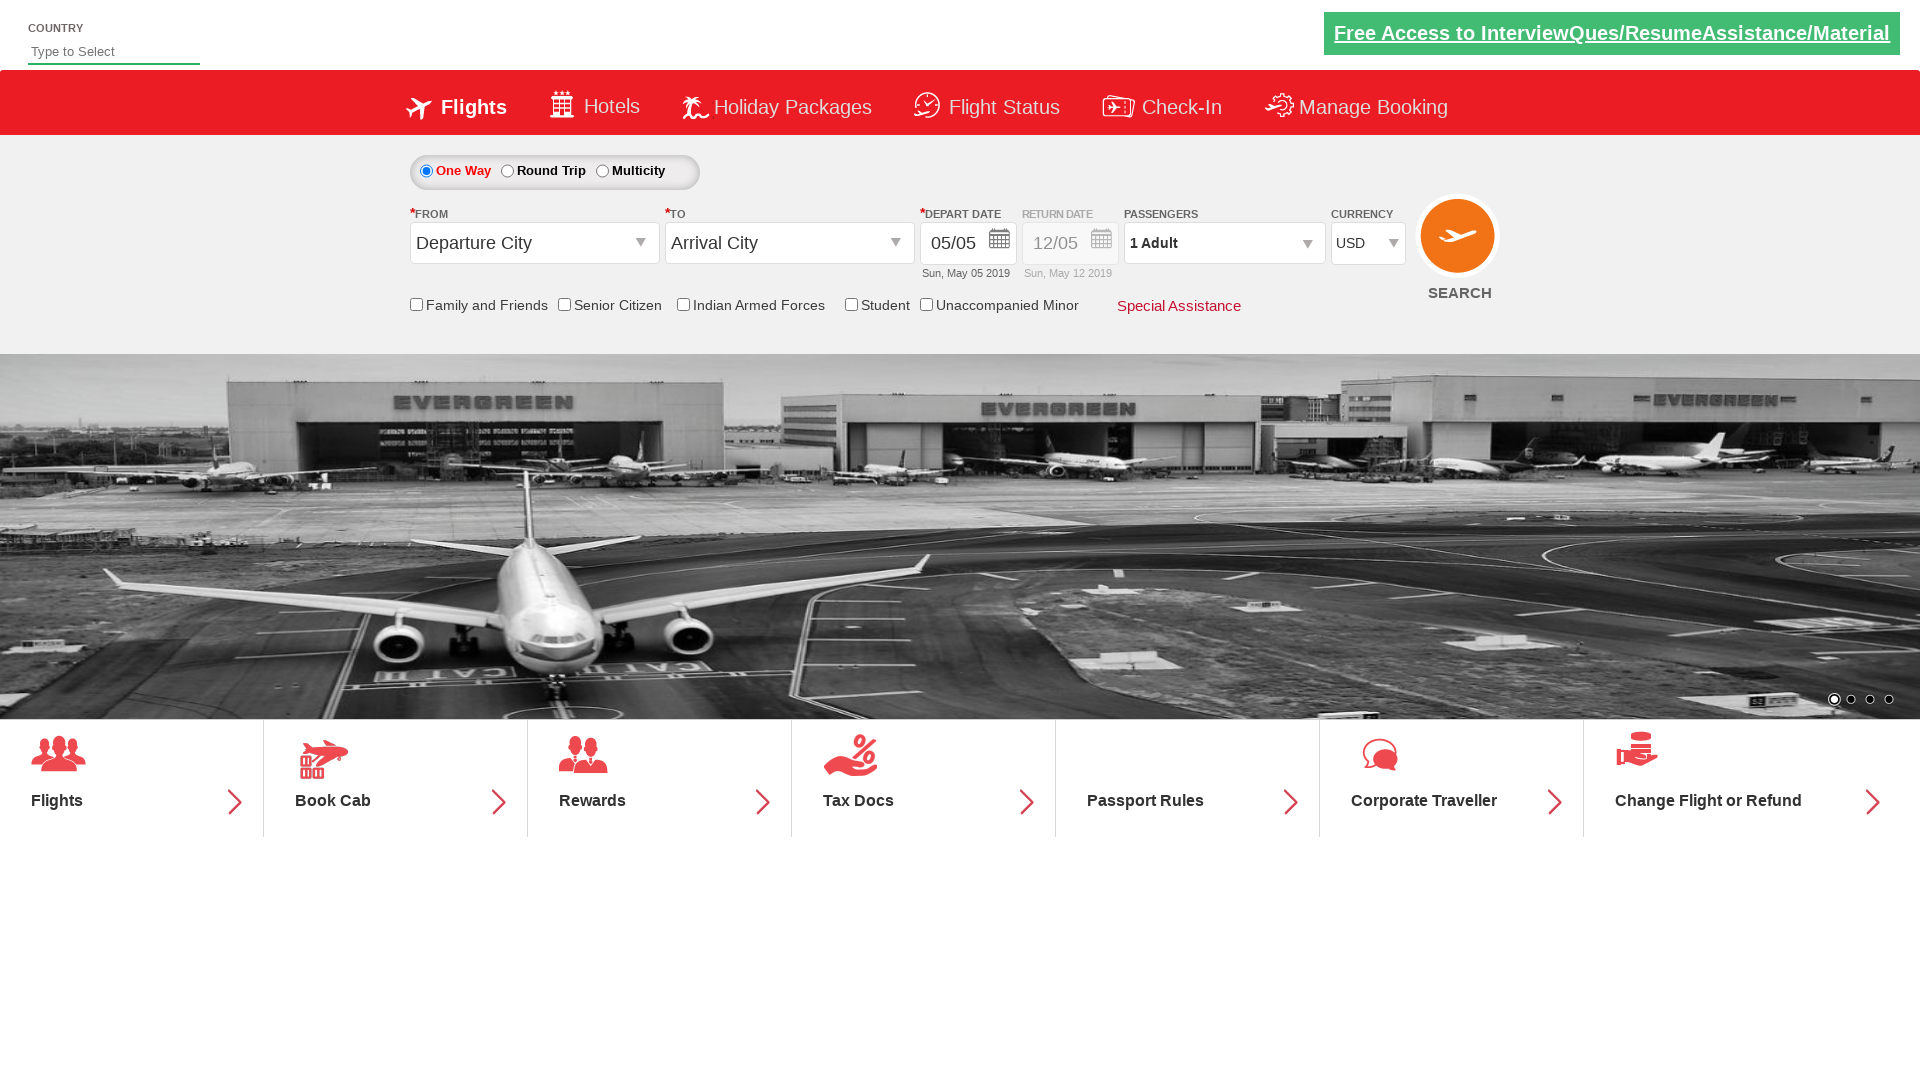

Verified currency selection: USD
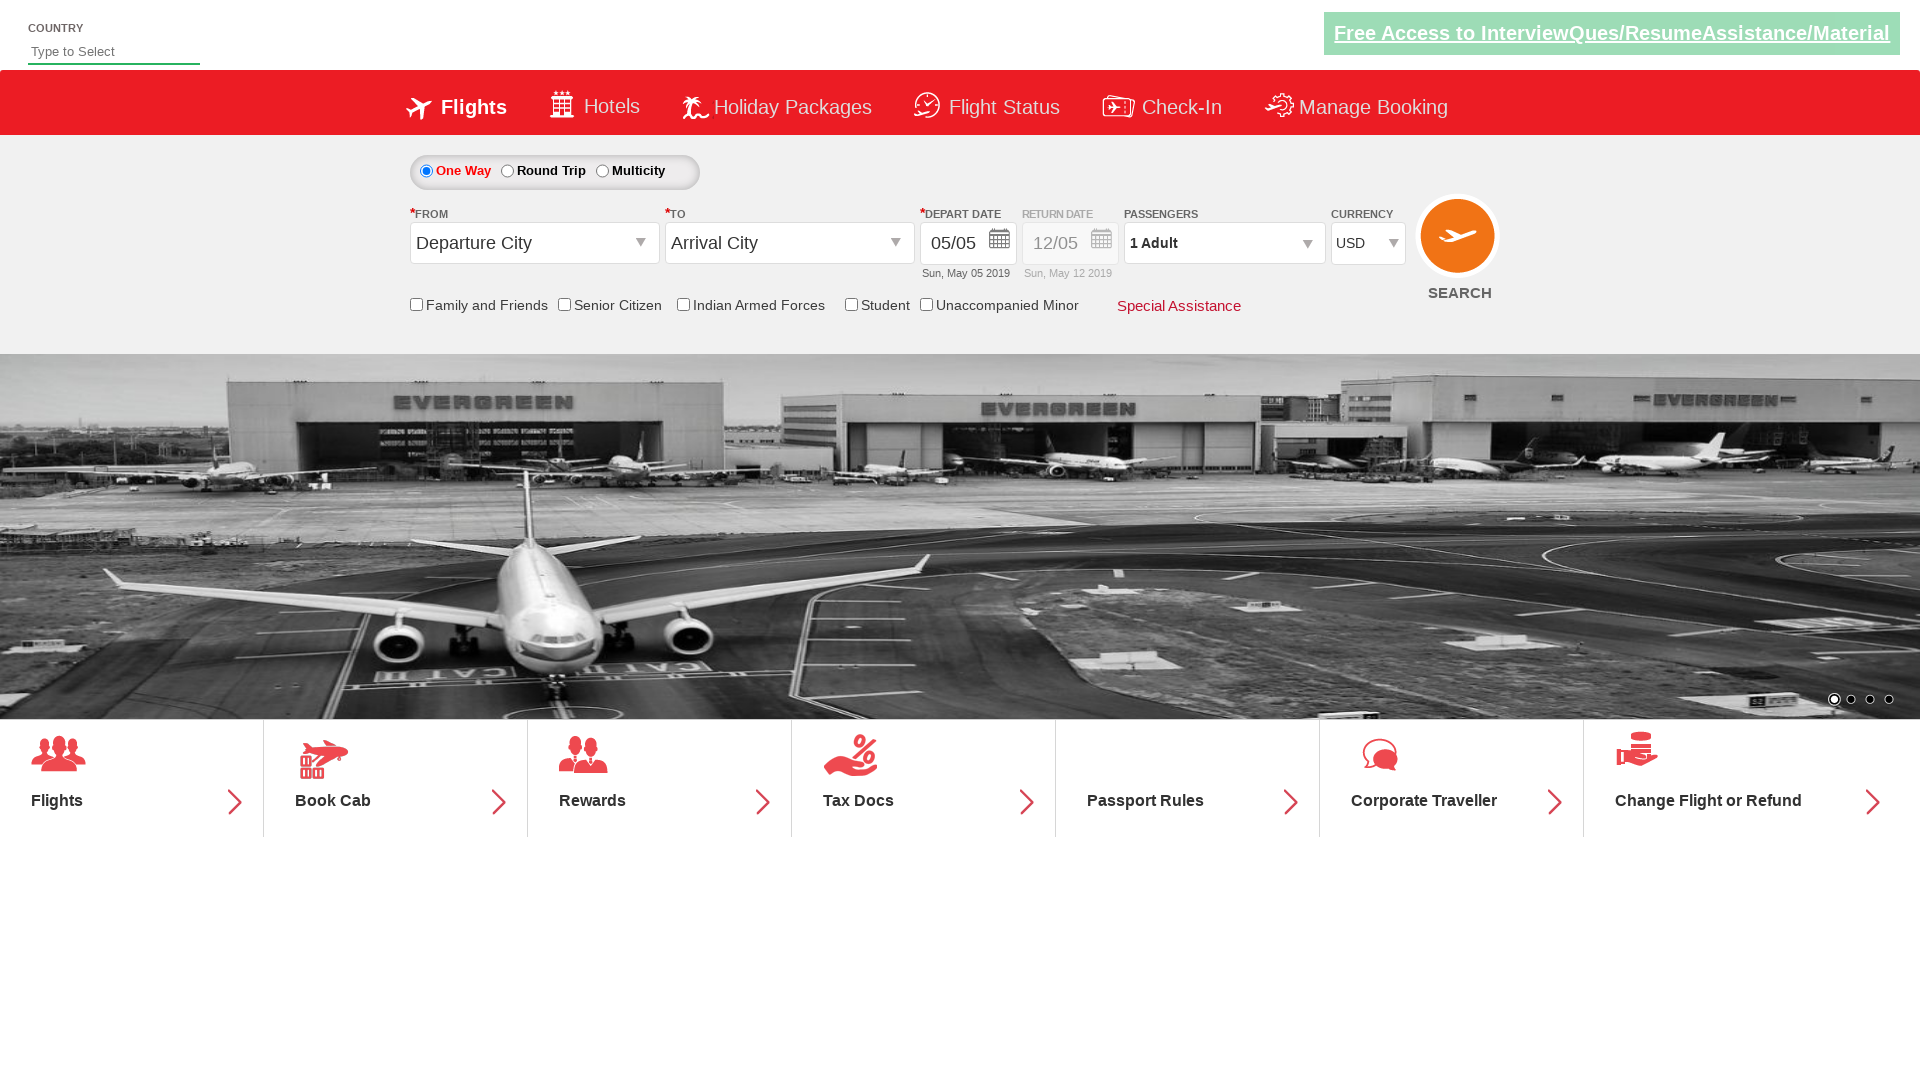

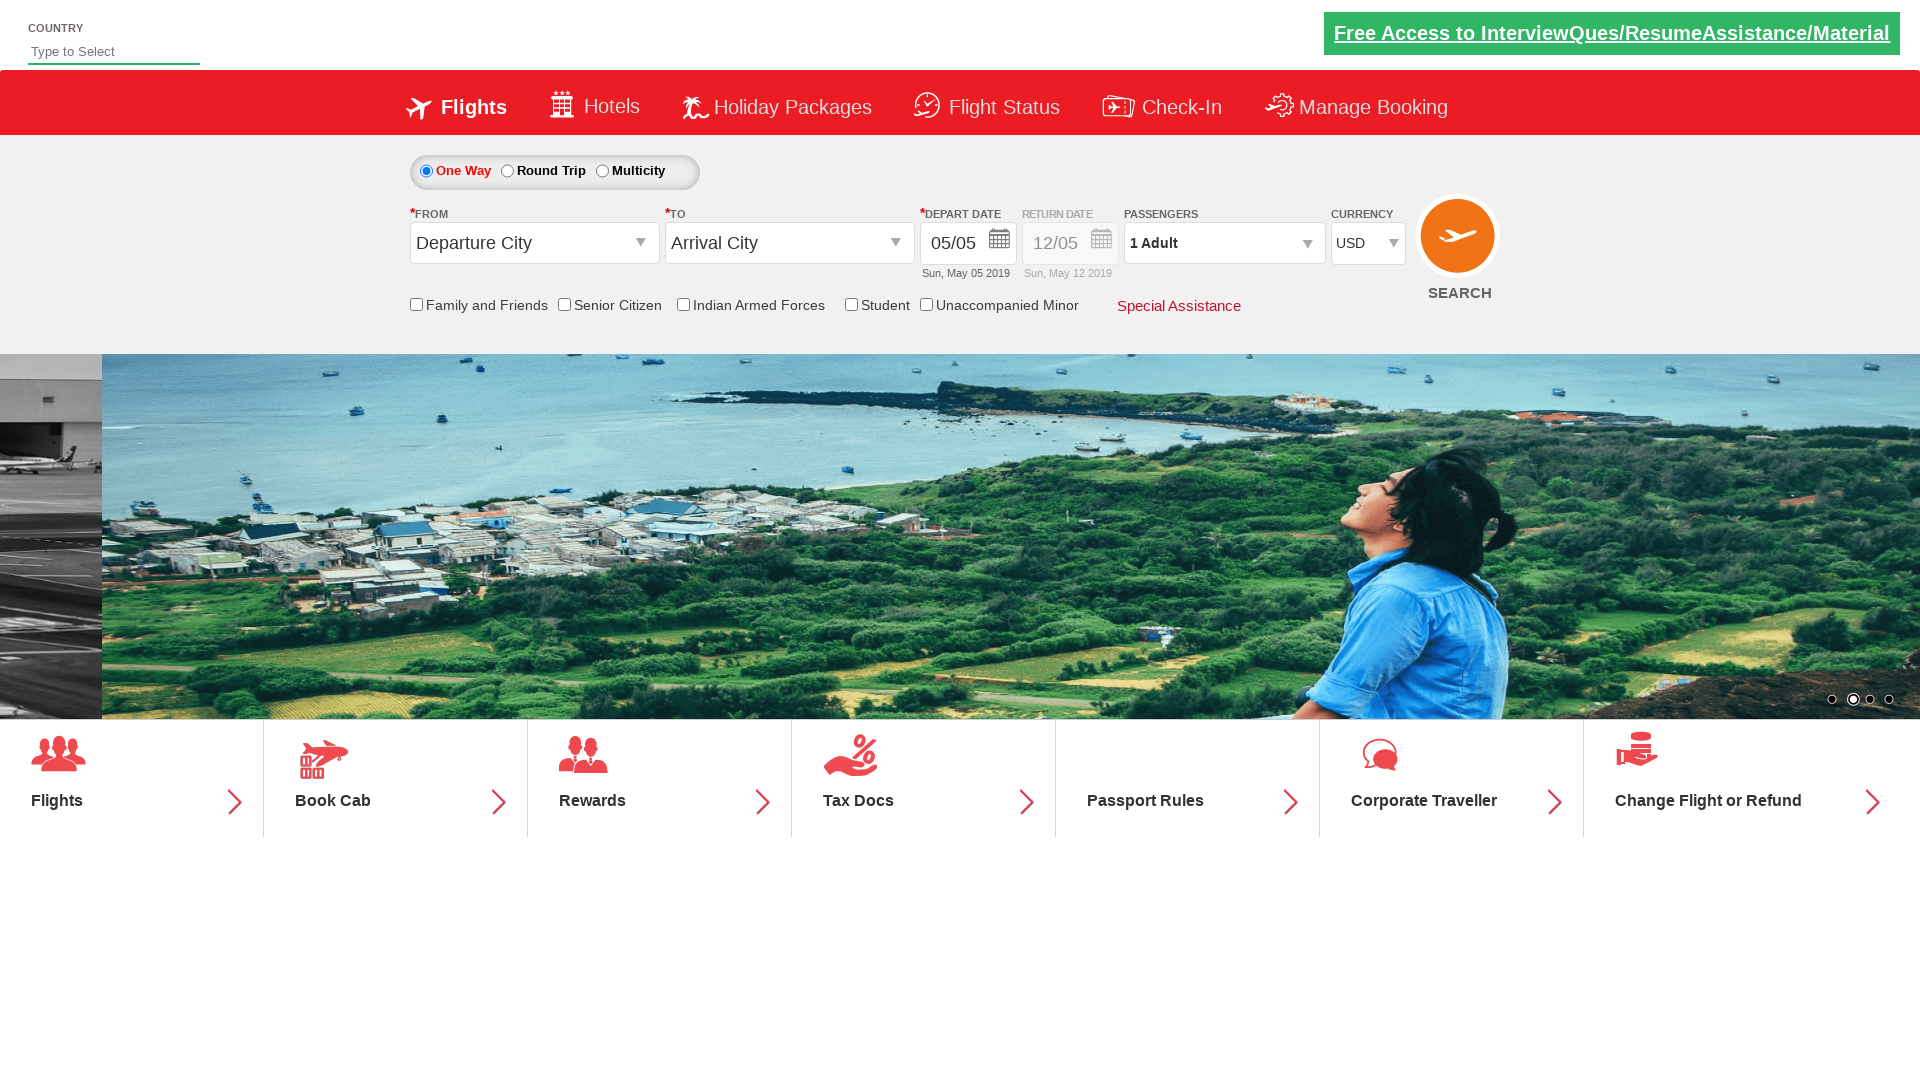